Navigates to a Khan Academy user profile page and verifies that the profile statistics section loads correctly

Starting URL: https://www.khanacademy.org/profile/JohnBampton/

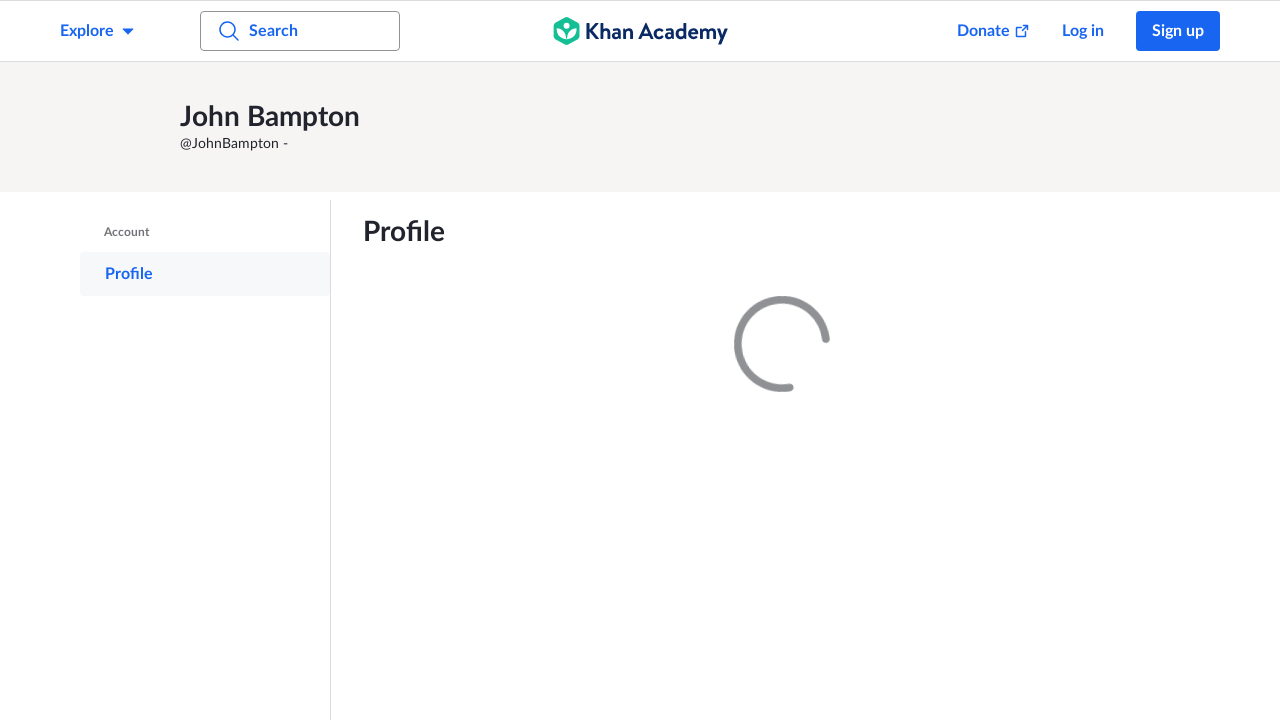

Waited for profile statistics table to load on Khan Academy profile page
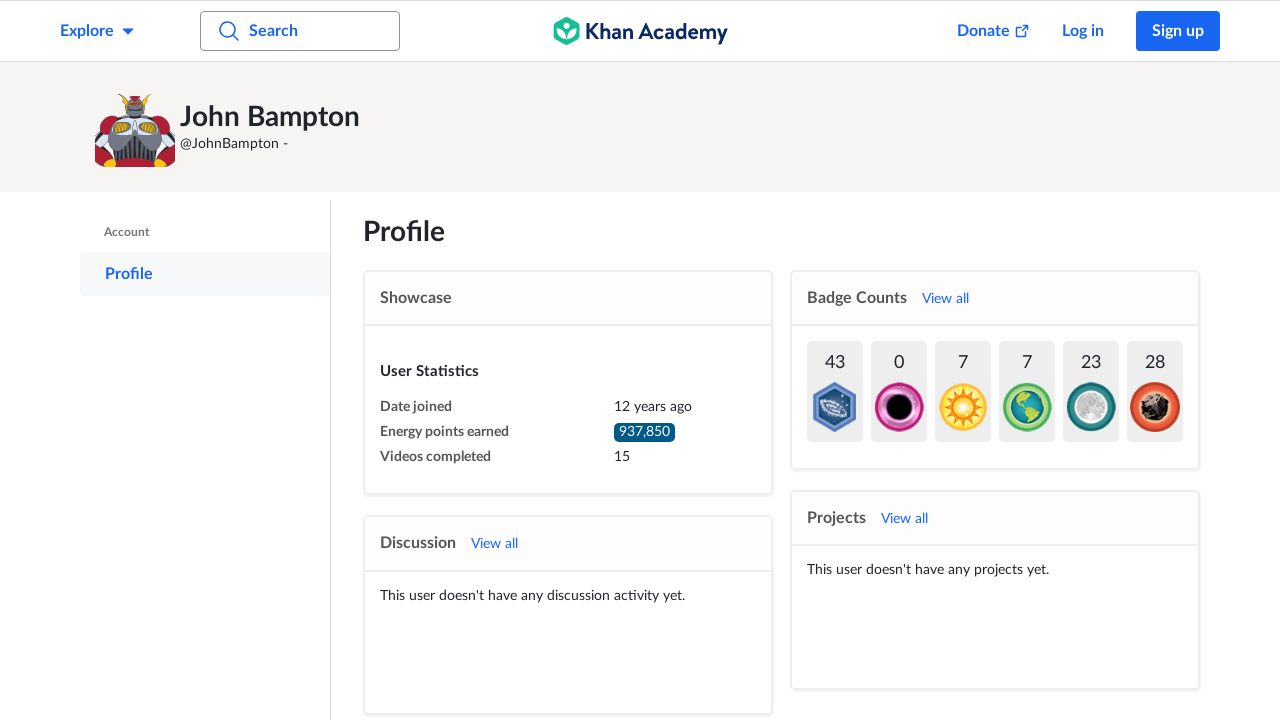

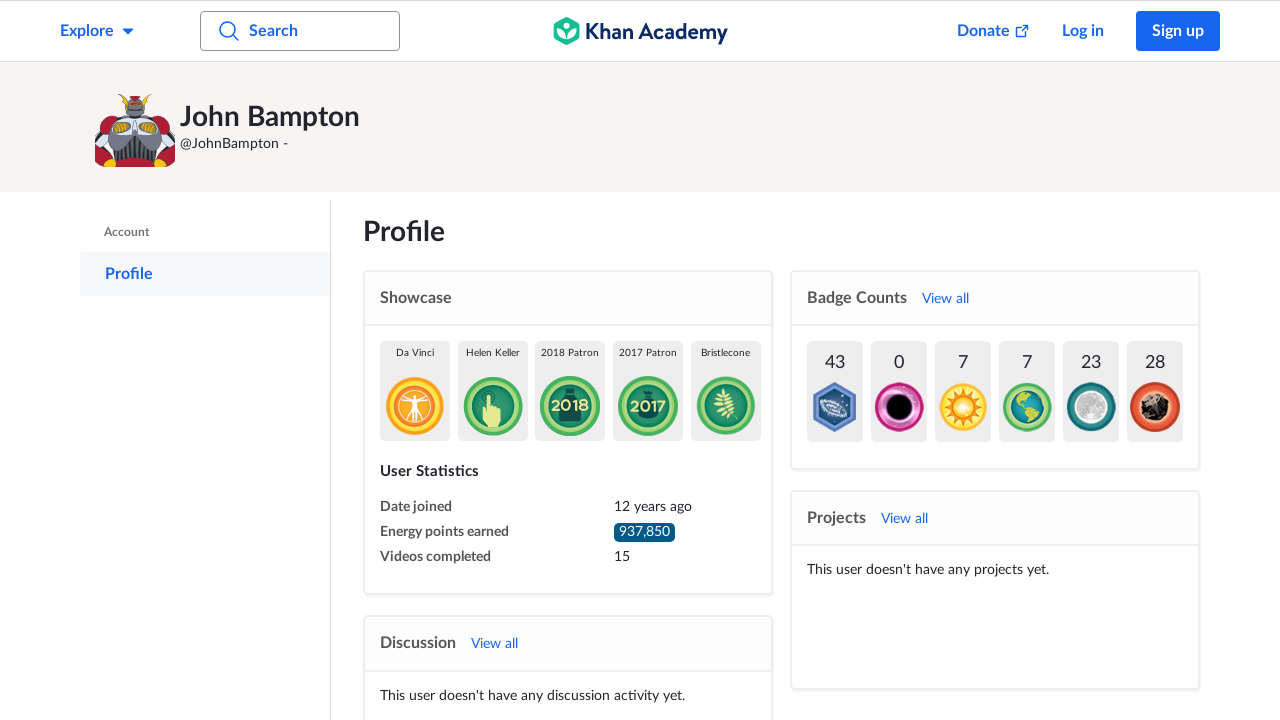